Tests the contact form validation by entering an invalid email address (missing @ symbol) and verifying that an appropriate error message is displayed when the form is submitted.

Starting URL: https://www.ue.ba

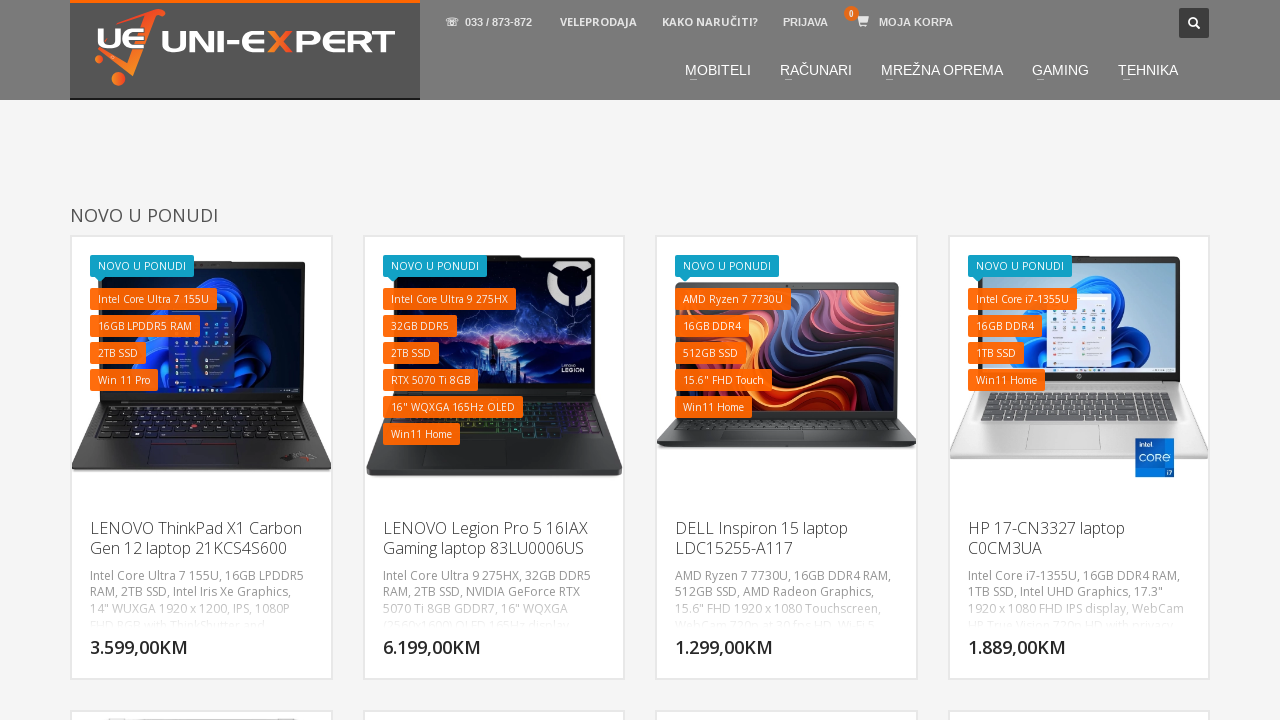

Scrolled down 600px to view footer area
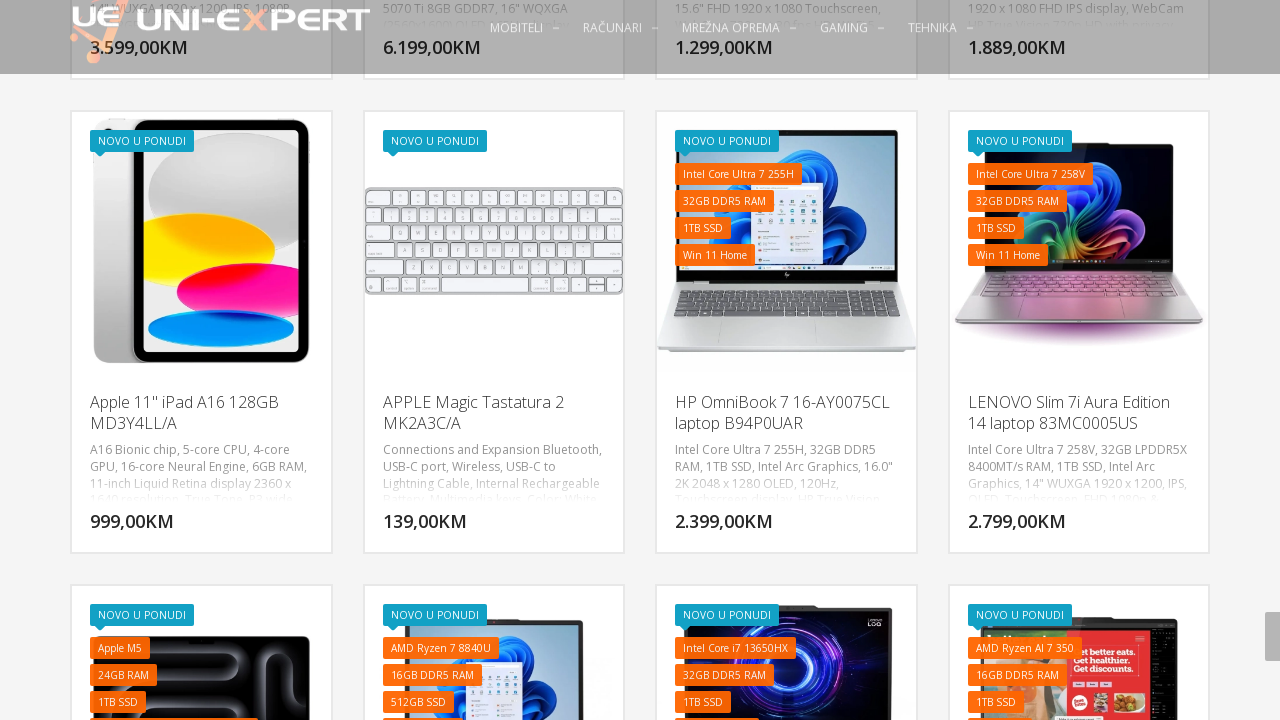

Clicked contact form link in footer at (819, 522) on xpath=//*[@id='footer']/div/div[1]/div[2]/div/div[1]/p[1]/strong[2]/a
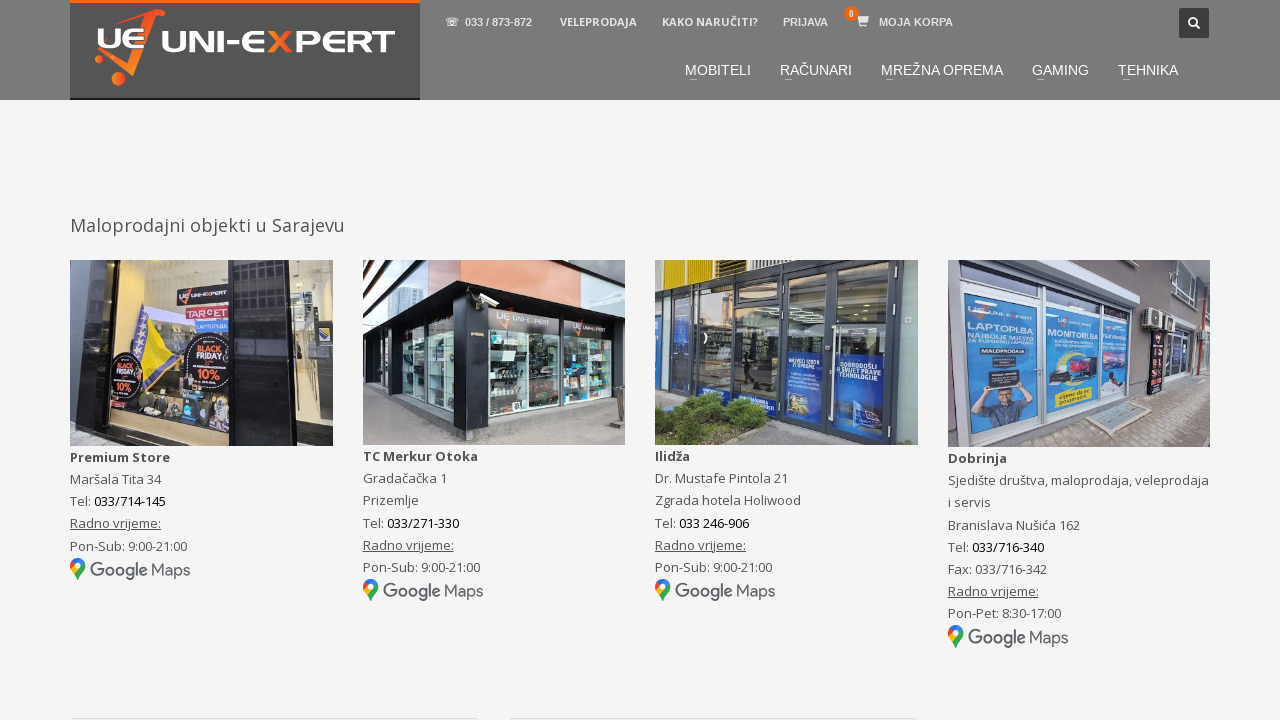

Contact form page loaded and name field appeared
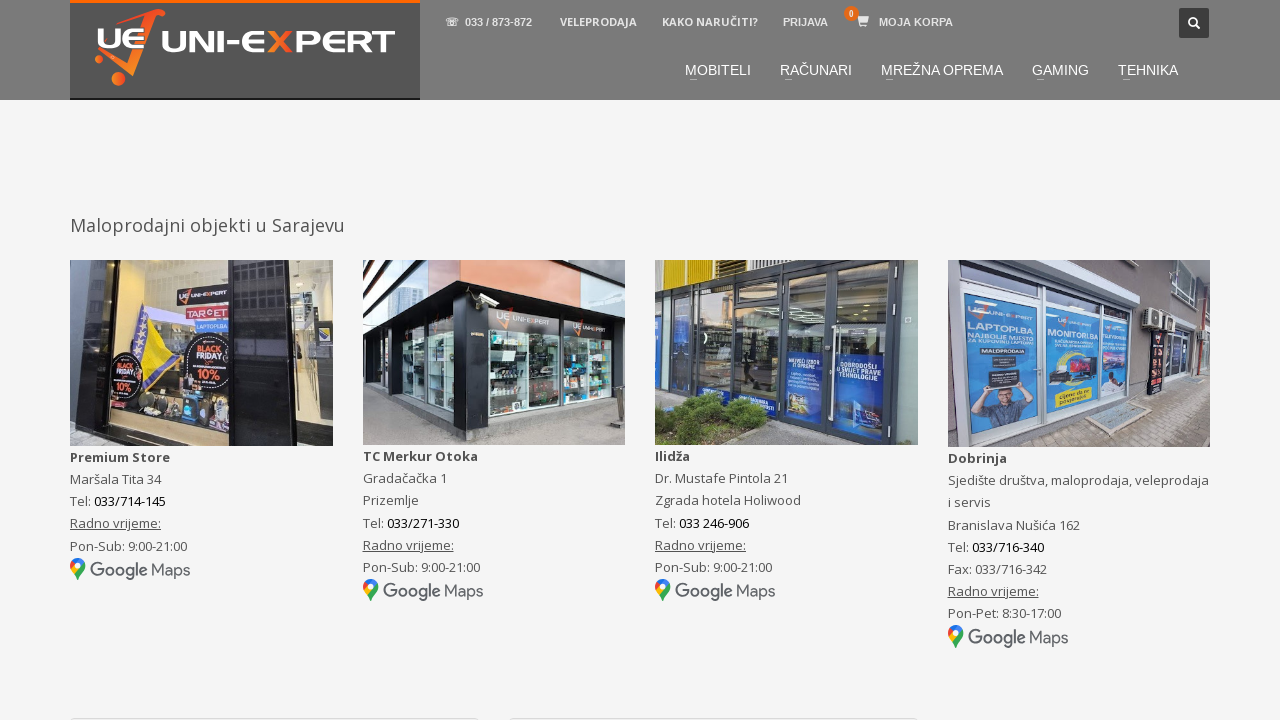

Filled in first name field with 'Ana' on #cf_name
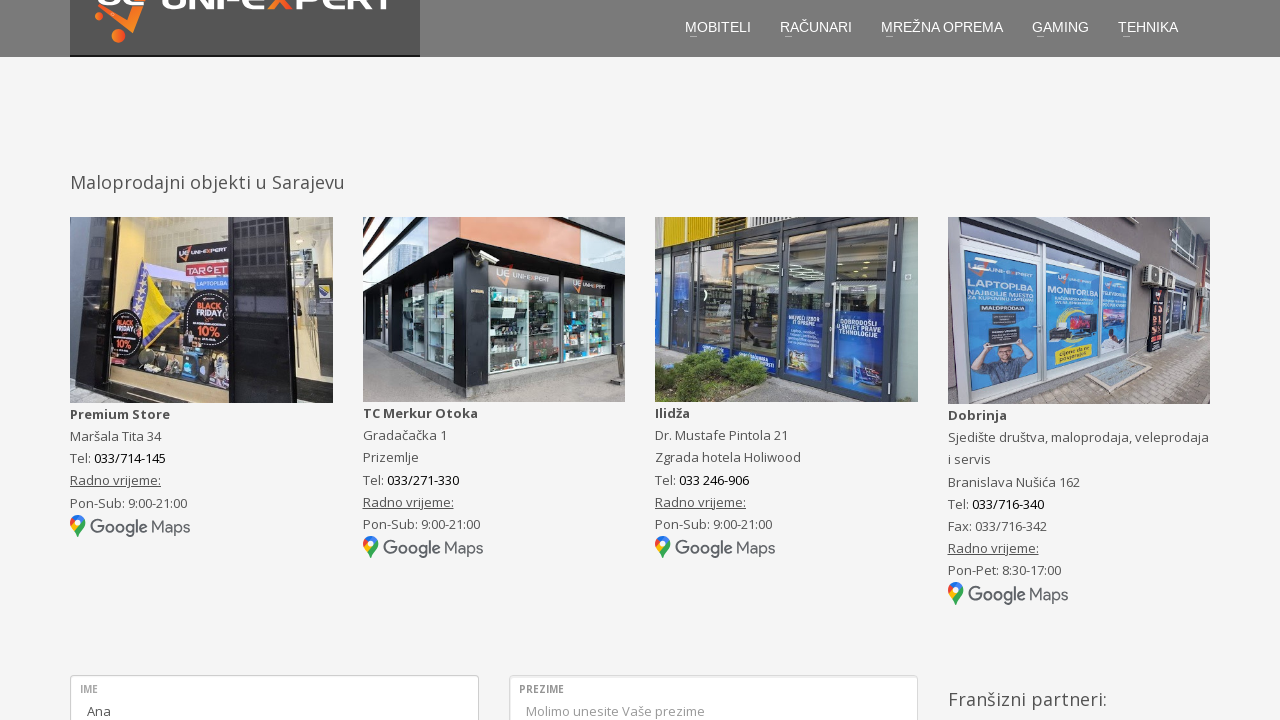

Filled in last name field with 'Anic' on #cf_lastname
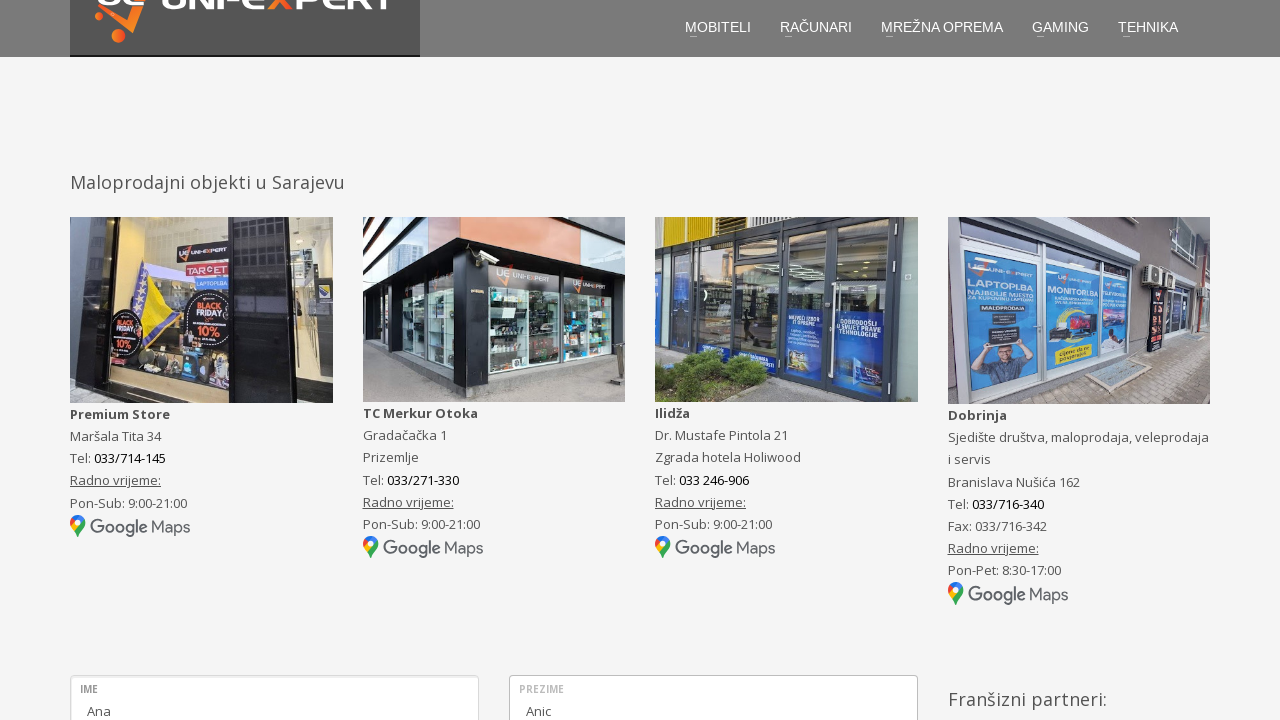

Filled in email field with invalid email 'ana.anicexample.com' (missing @ symbol) on #cf_email
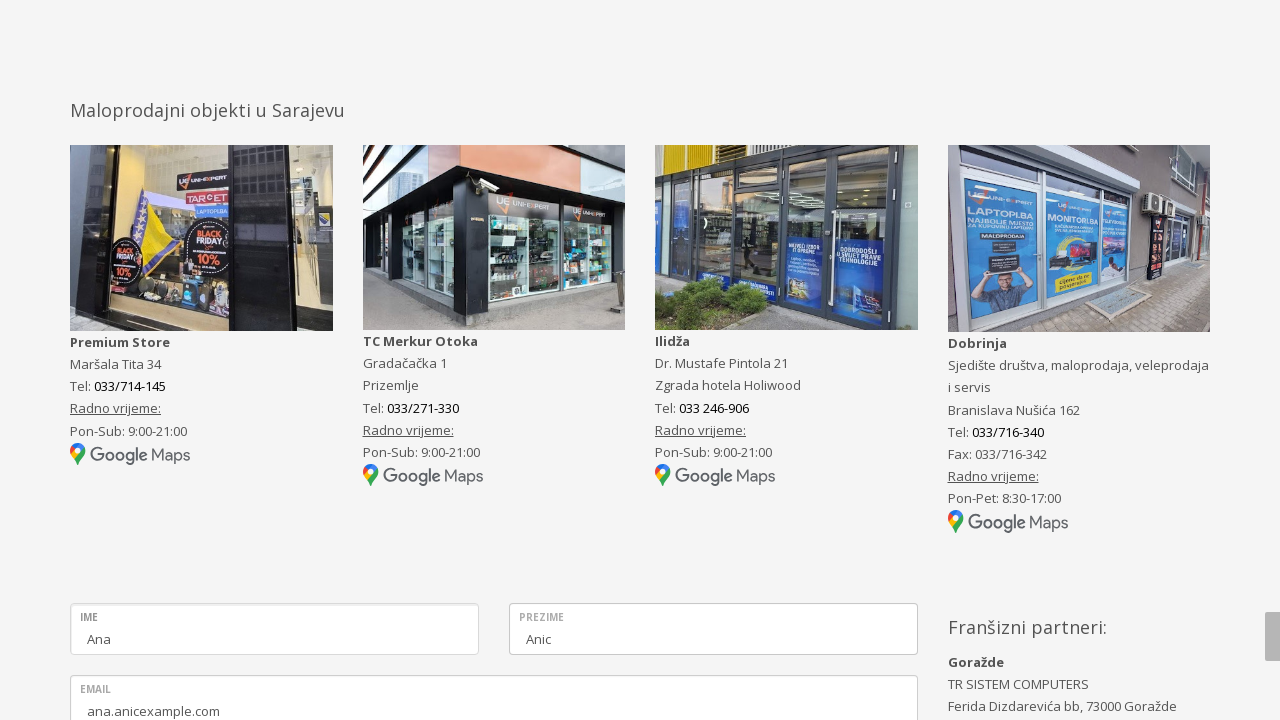

Filled in subject field with 'Question about Admissions' on #cf_subject
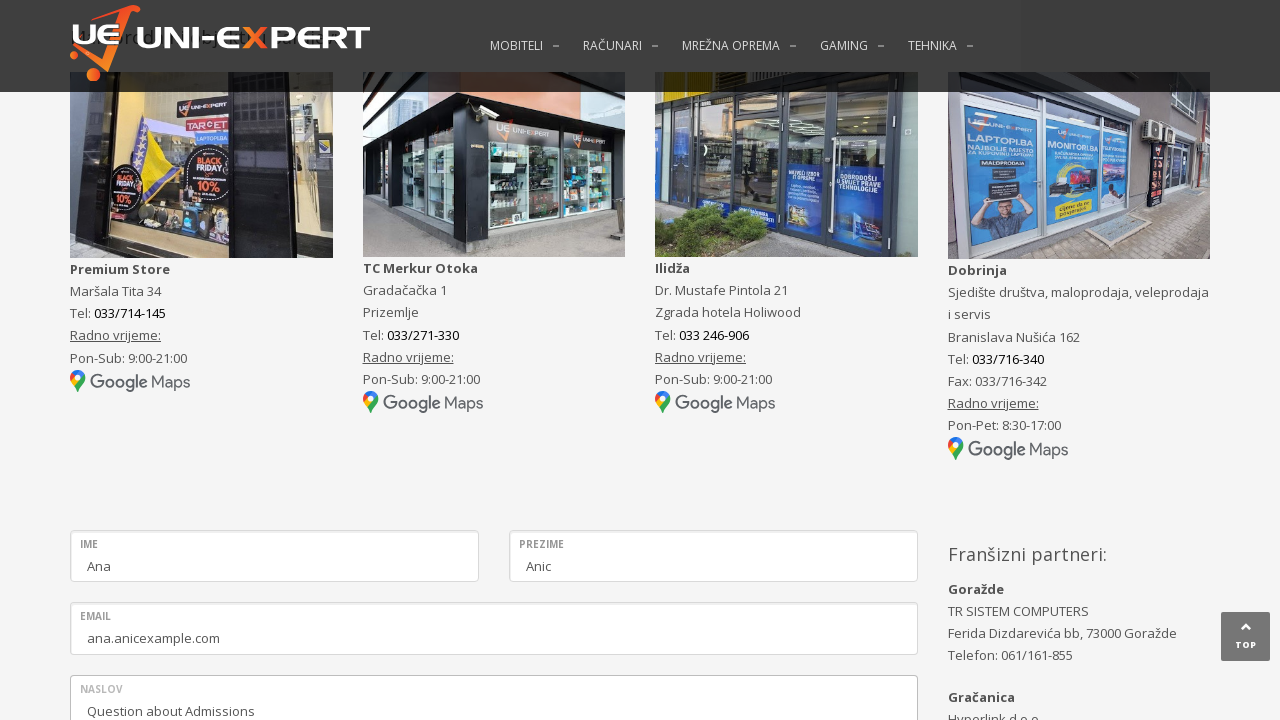

Filled in message field with test message on #cf_message
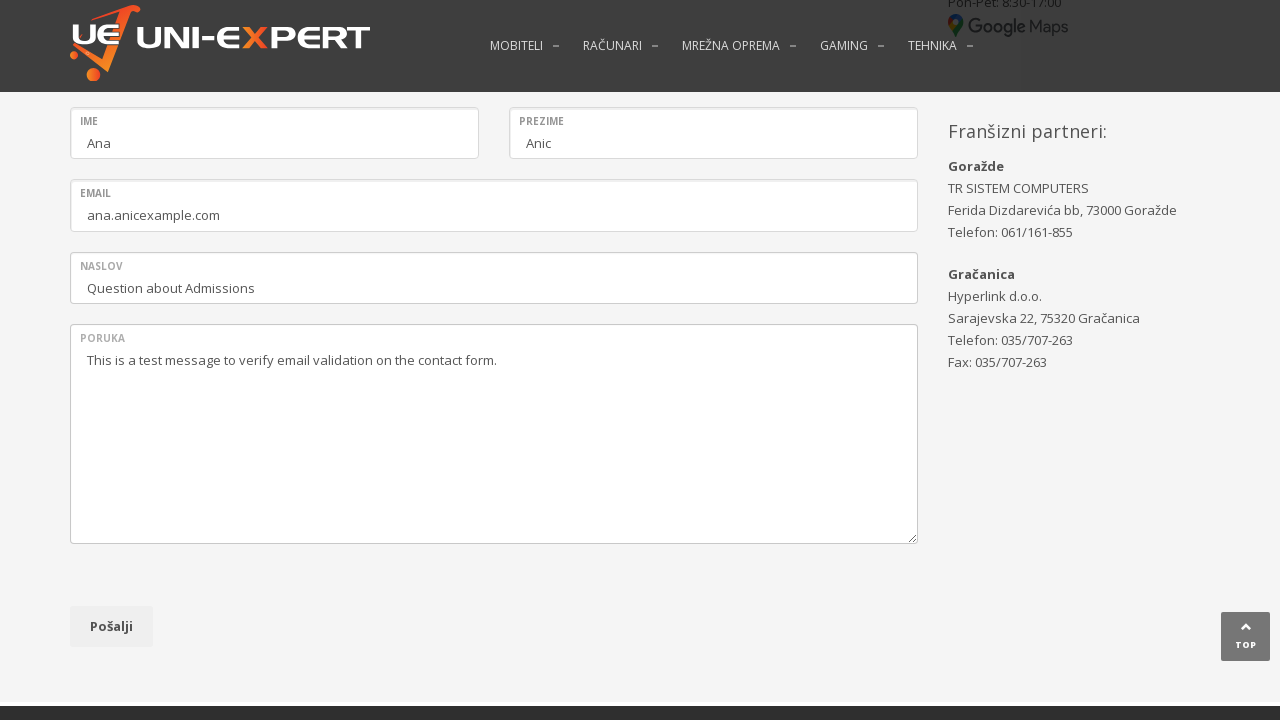

Clicked send button to submit contact form at (112, 626) on xpath=//*[@id='page_wrapper']/section[2]/div/div/div[1]/div/form/p[8]/button
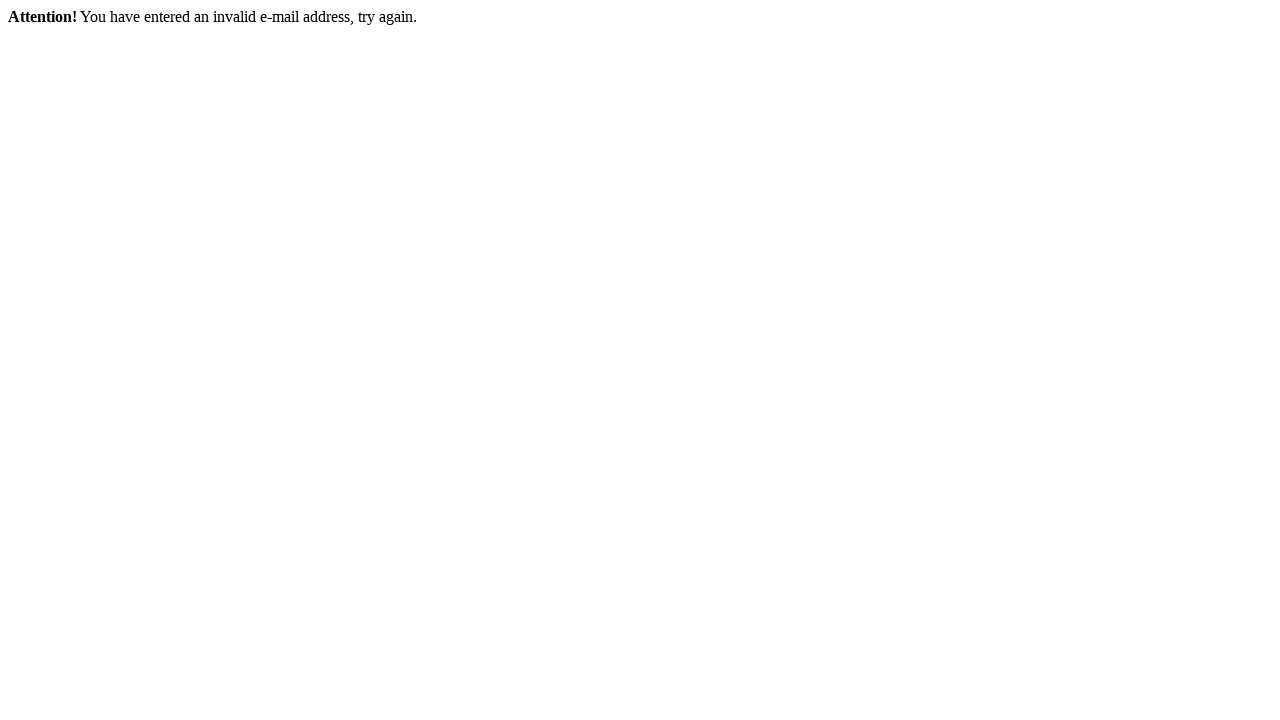

Error message appeared validating that email validation is working
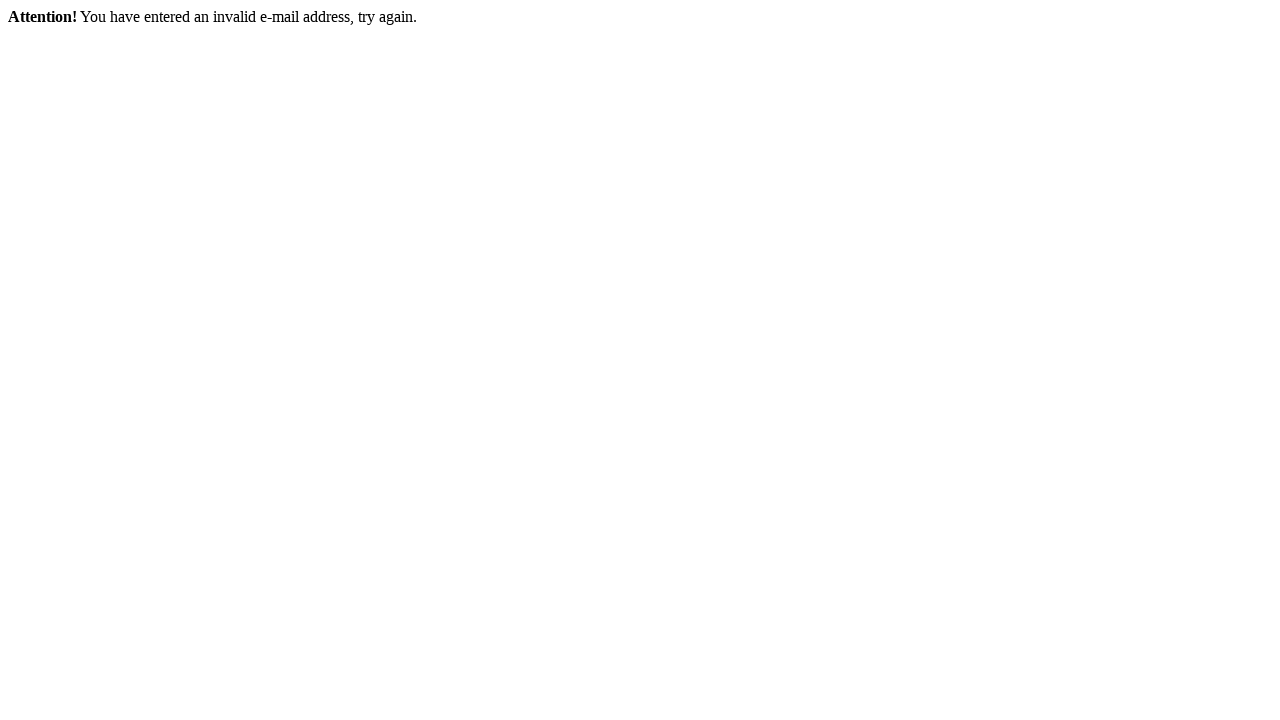

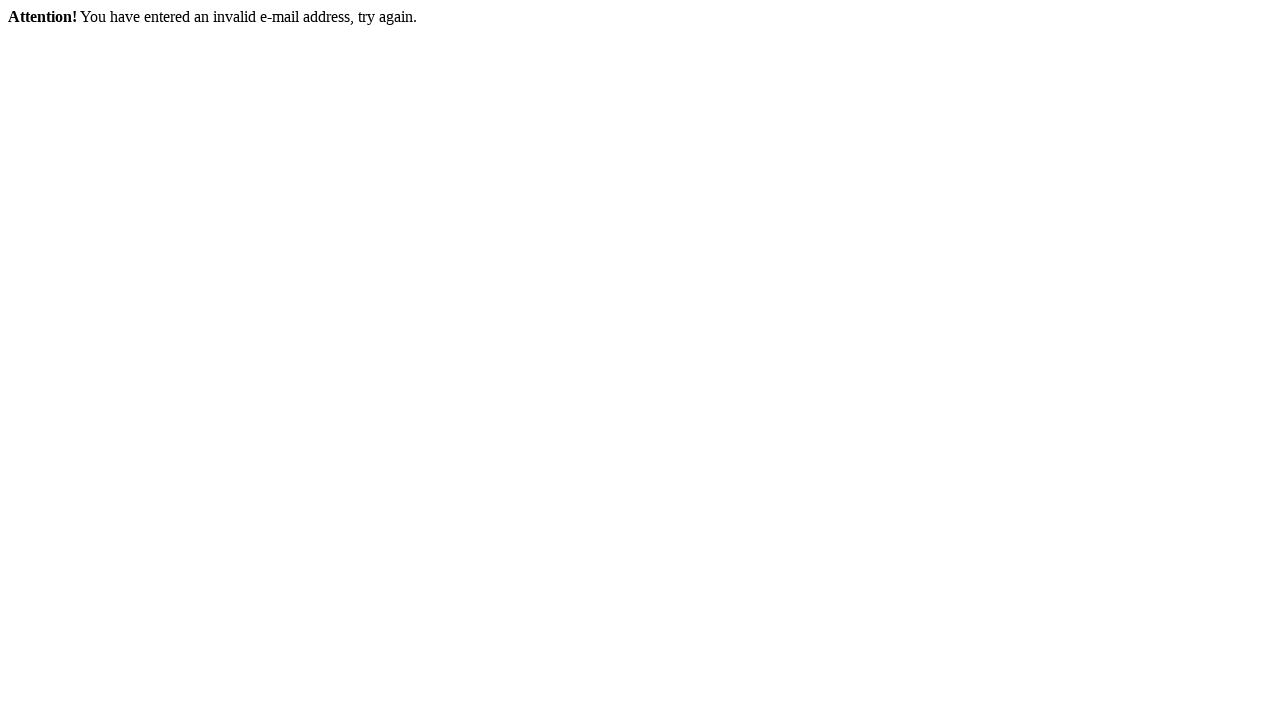